Tests GitHub advanced search form by filling in search term, repository owner, date filter, and language selection, then submitting the form and waiting for results to load.

Starting URL: https://github.com/search/advanced

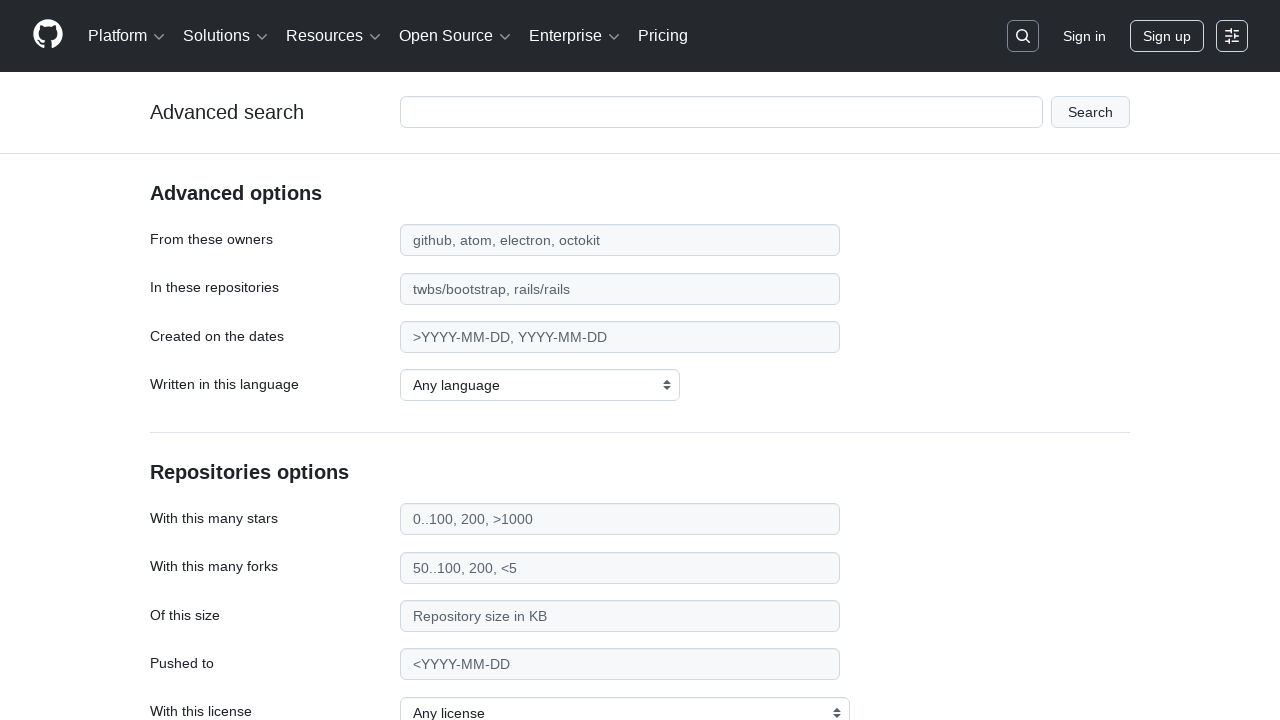

Filled search term field with 'web-scraping' on #adv_code_search input.js-advanced-search-input
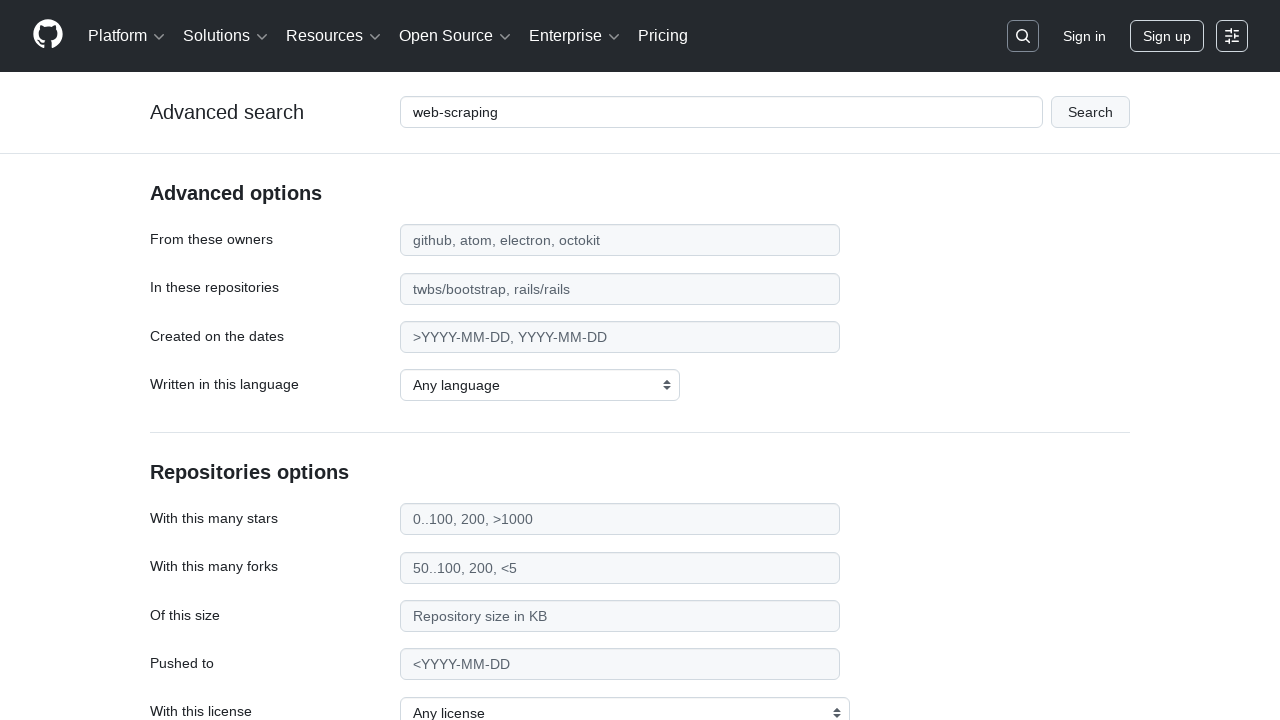

Filled repository owner field with 'microsoft' on #search_from
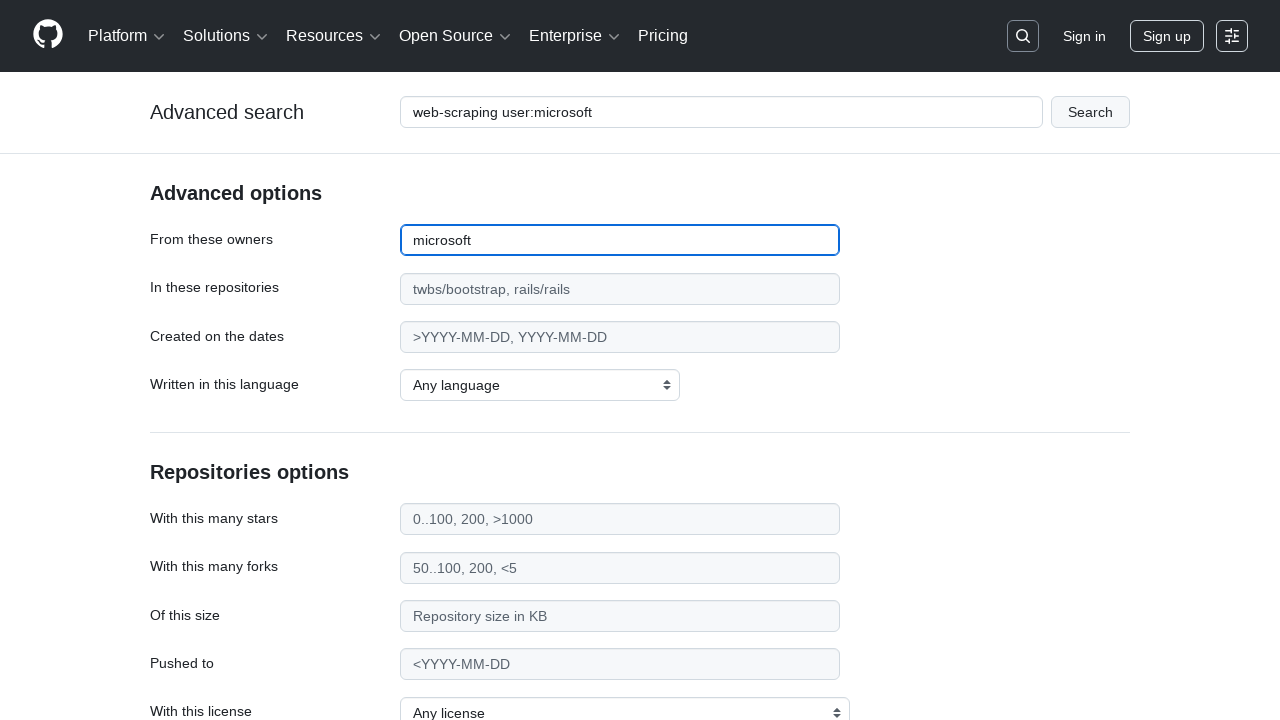

Filled date filter field with '>2020' on #search_date
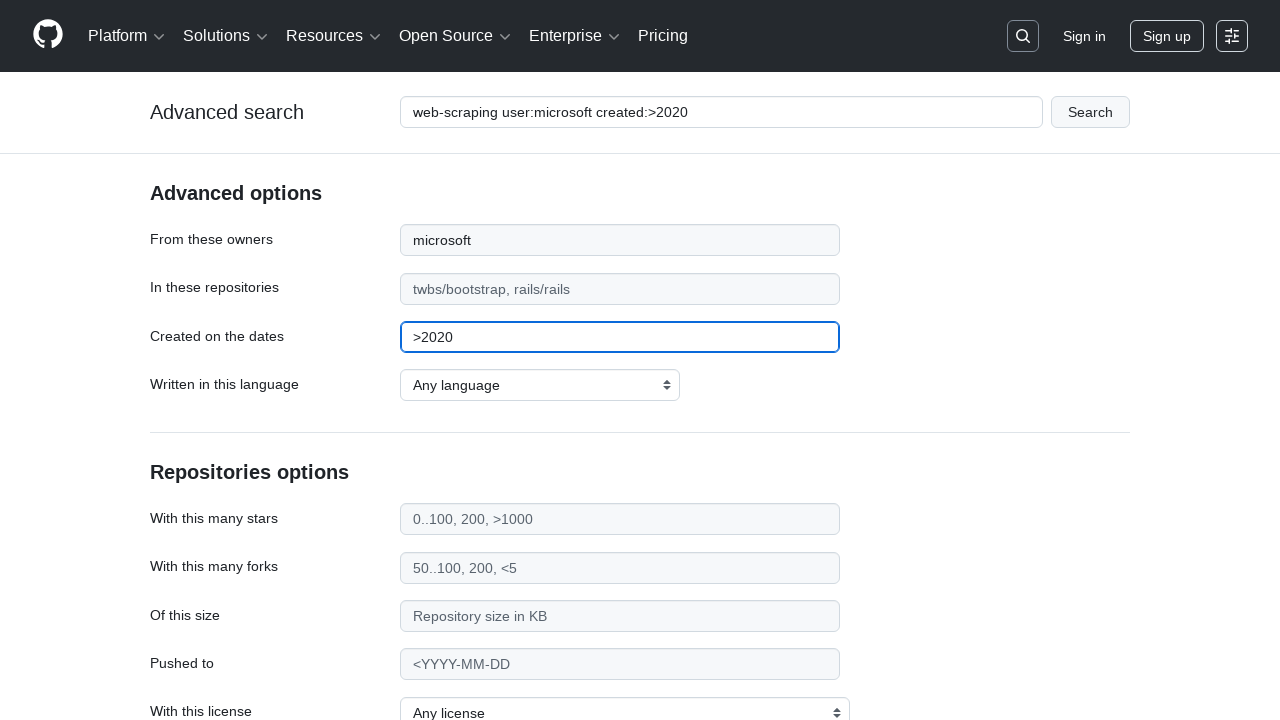

Selected 'TypeScript' as the programming language on select#search_language
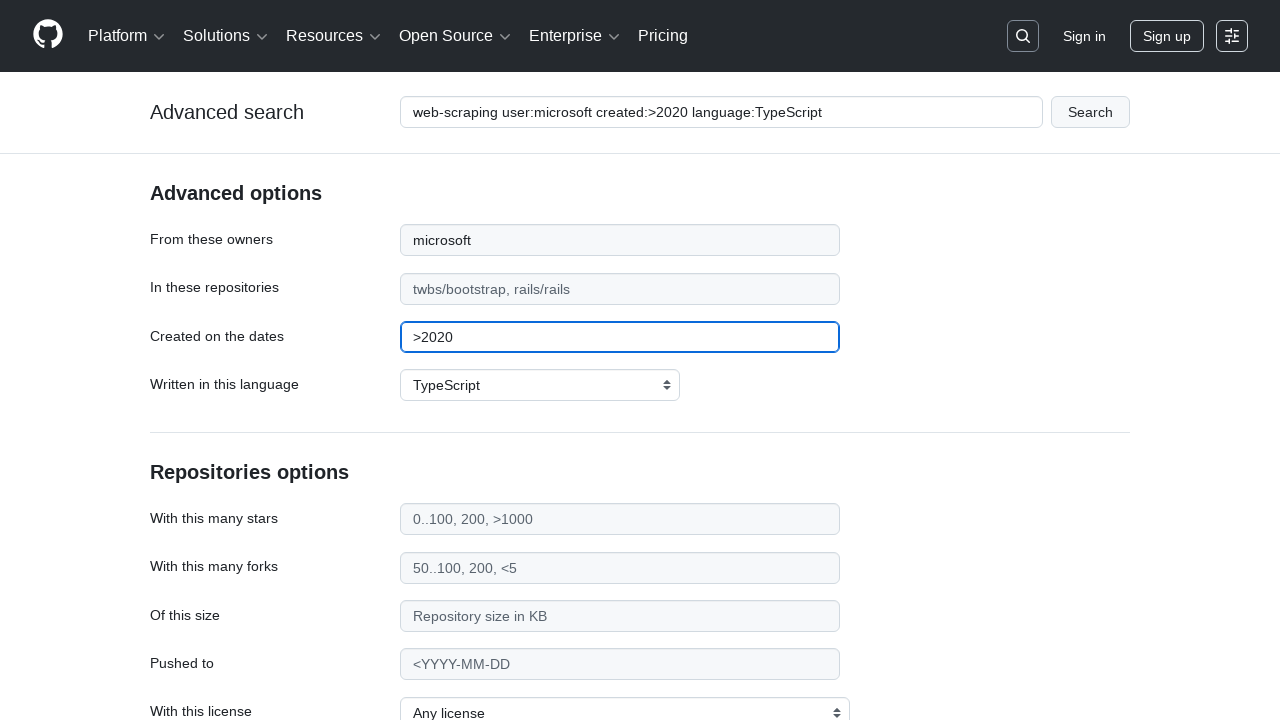

Clicked submit button to search GitHub with specified filters at (1090, 112) on #adv_code_search button[type="submit"]
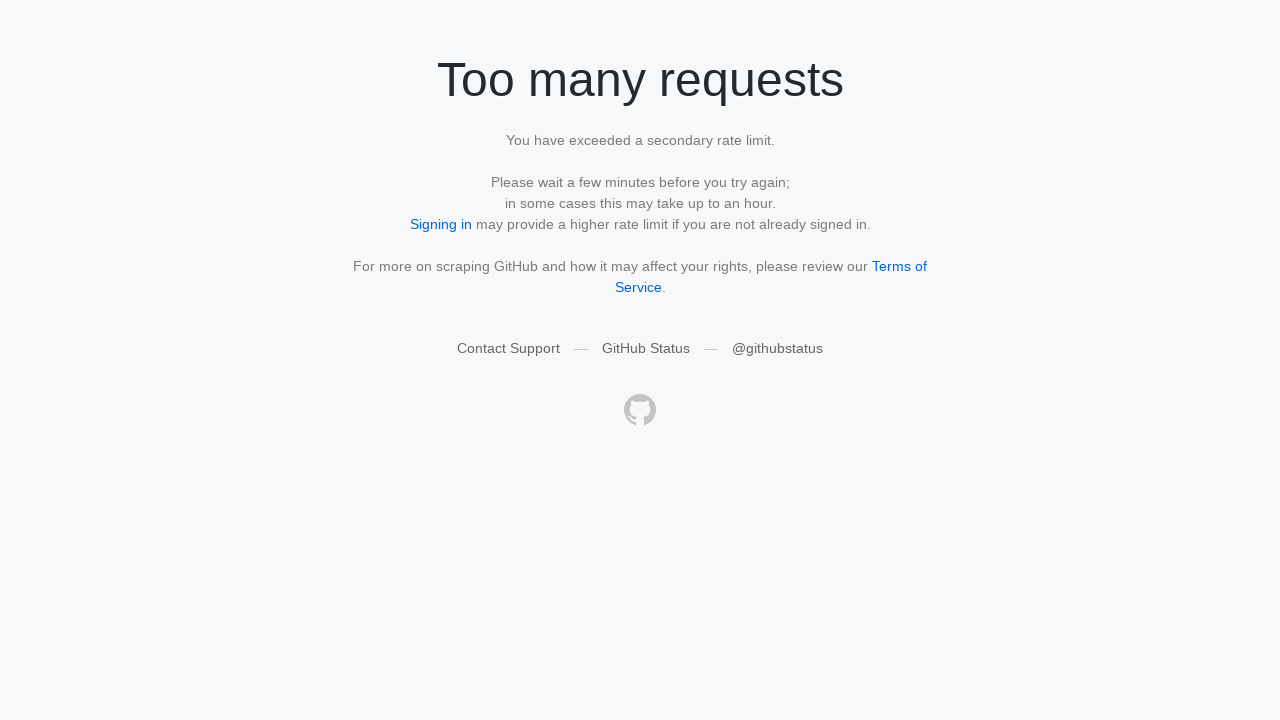

Search results loaded and network idle reached
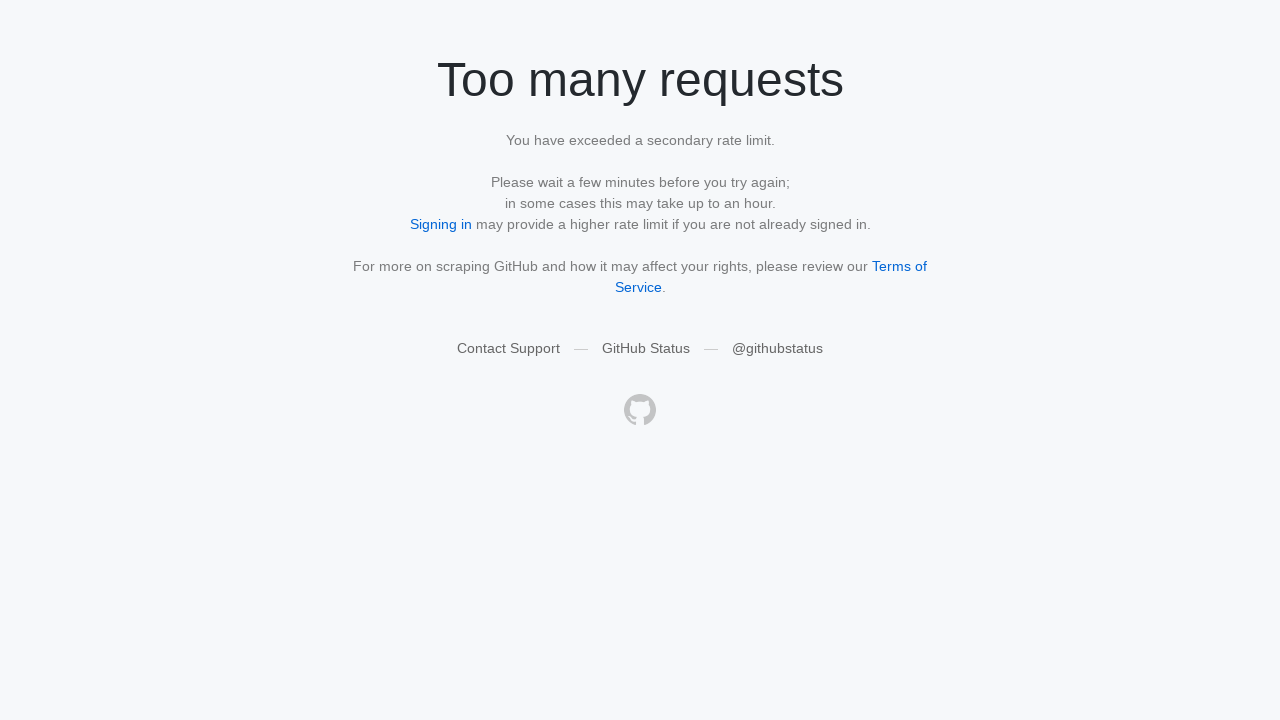

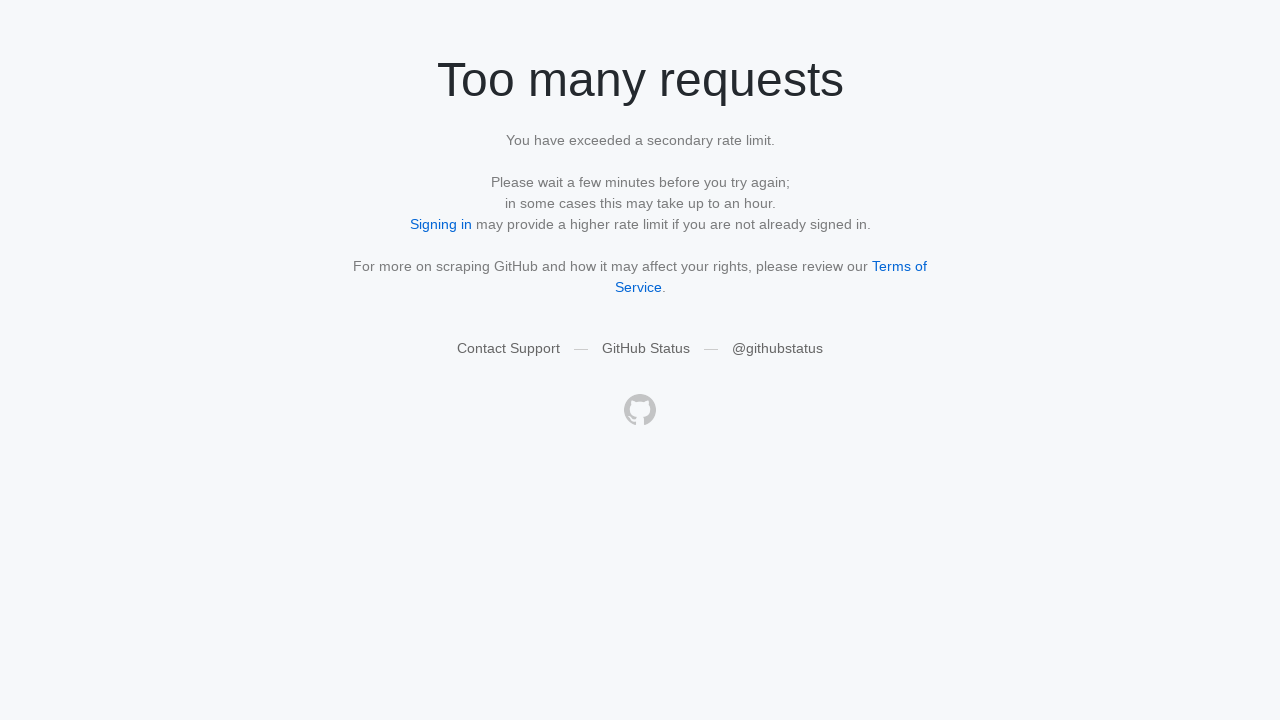